Tests valid subtraction with decimal numbers

Starting URL: https://testsheepnz.github.io/BasicCalculator.html

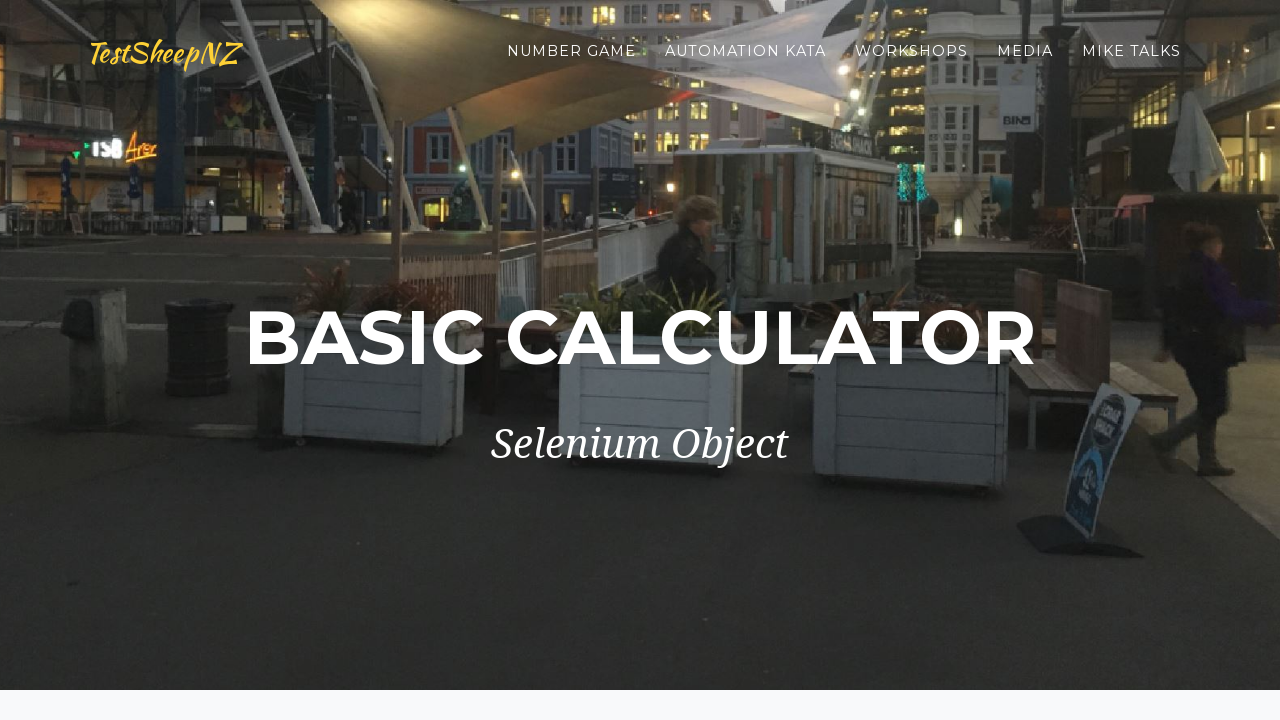

Filled first number field with 10.5 on #number1Field
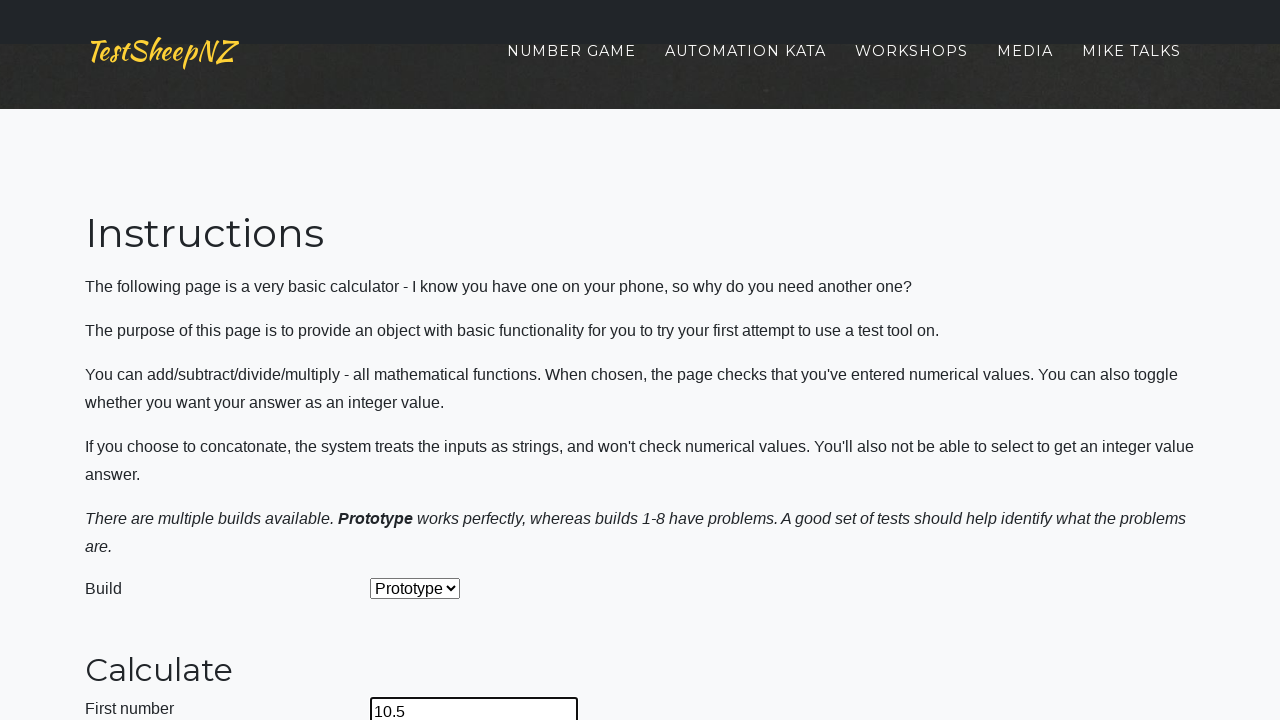

Filled second number field with 7.2 on #number2Field
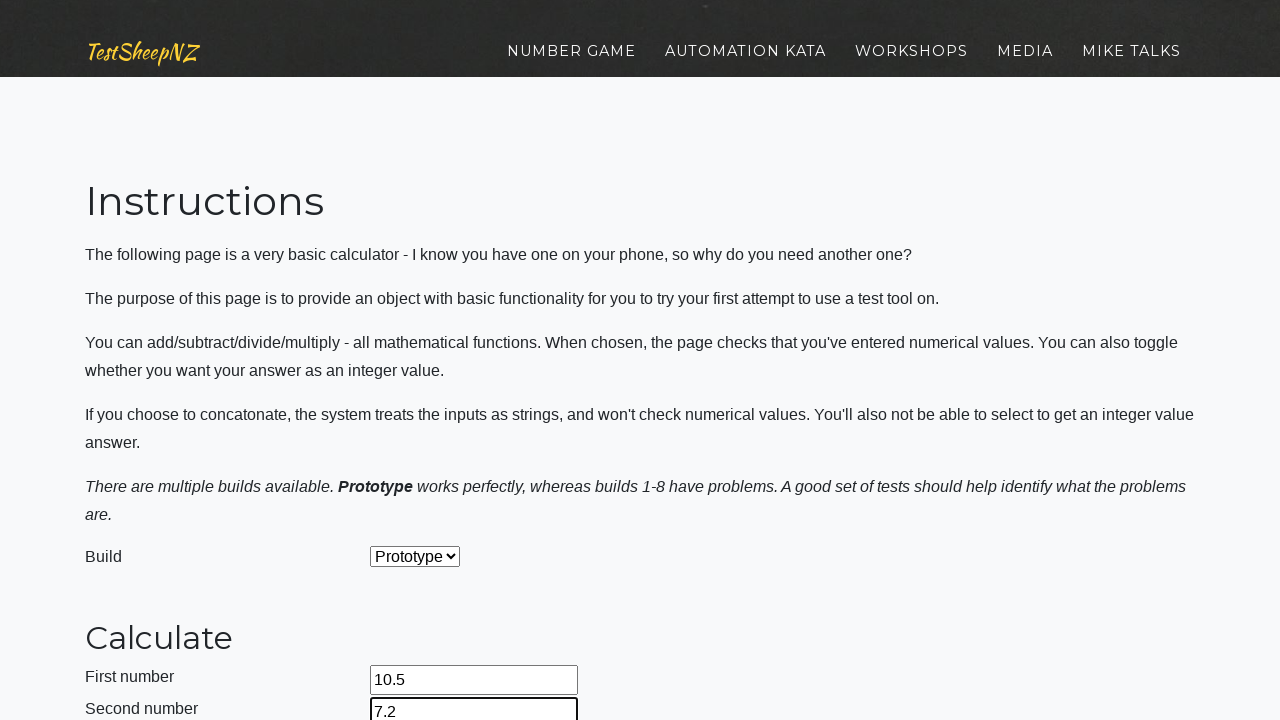

Selected Subtract operation from dropdown on #selectOperationDropdown
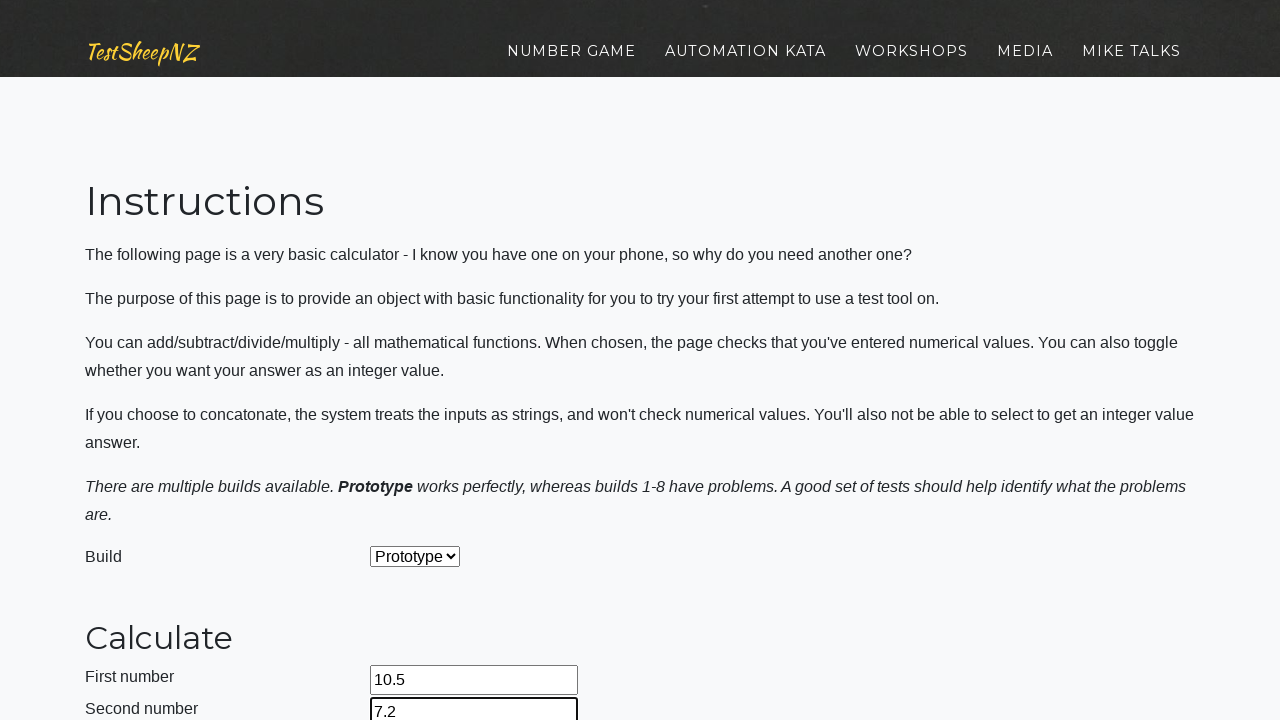

Clicked calculate button to perform subtraction at (422, 361) on #calculateButton
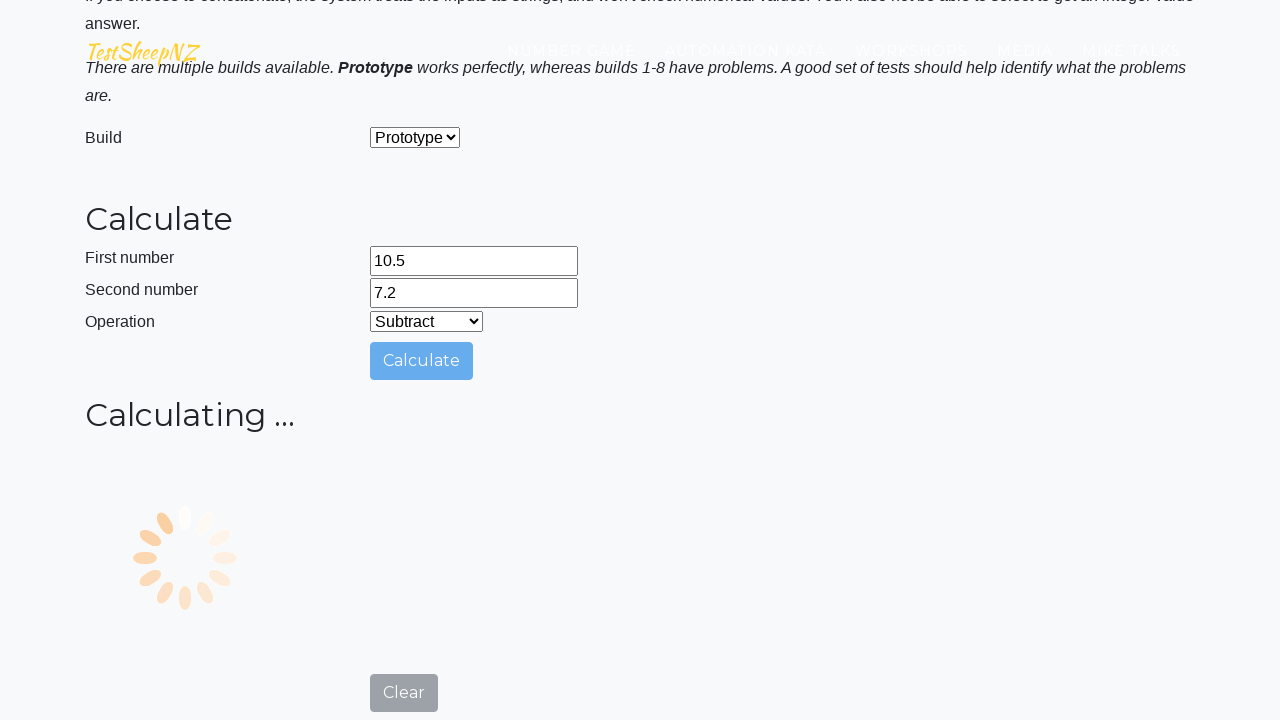

Waited for calculation result
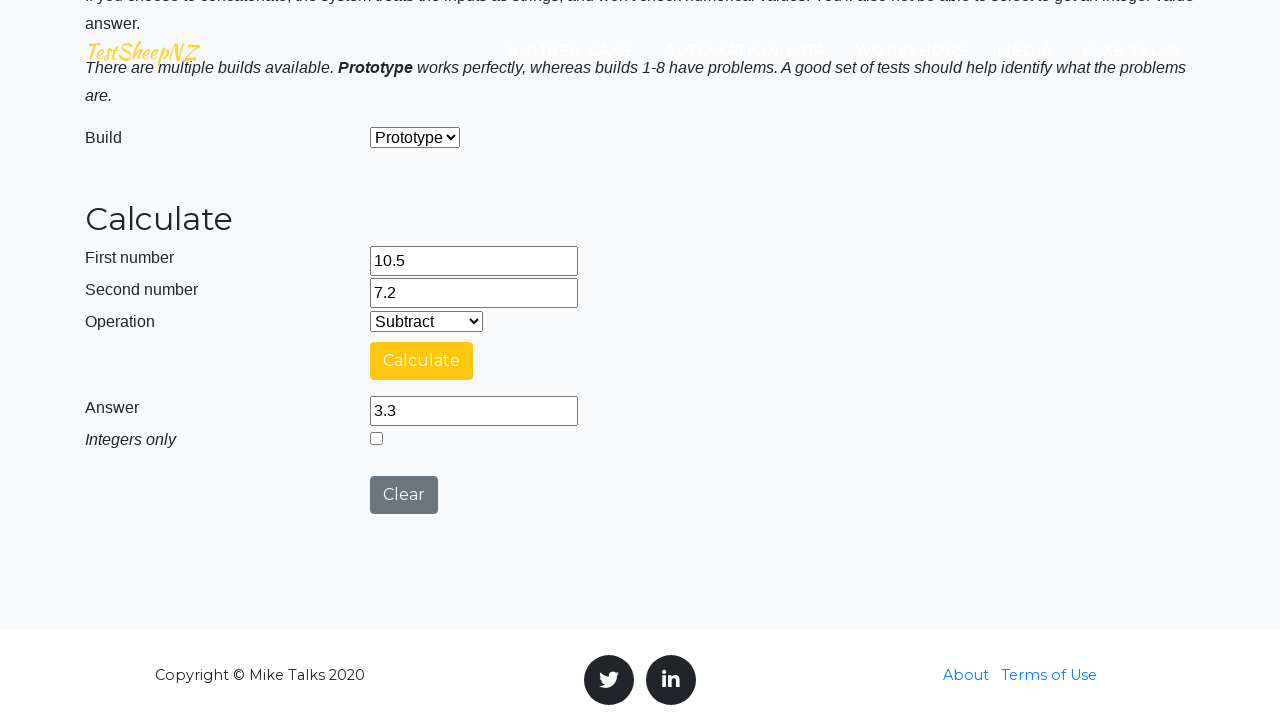

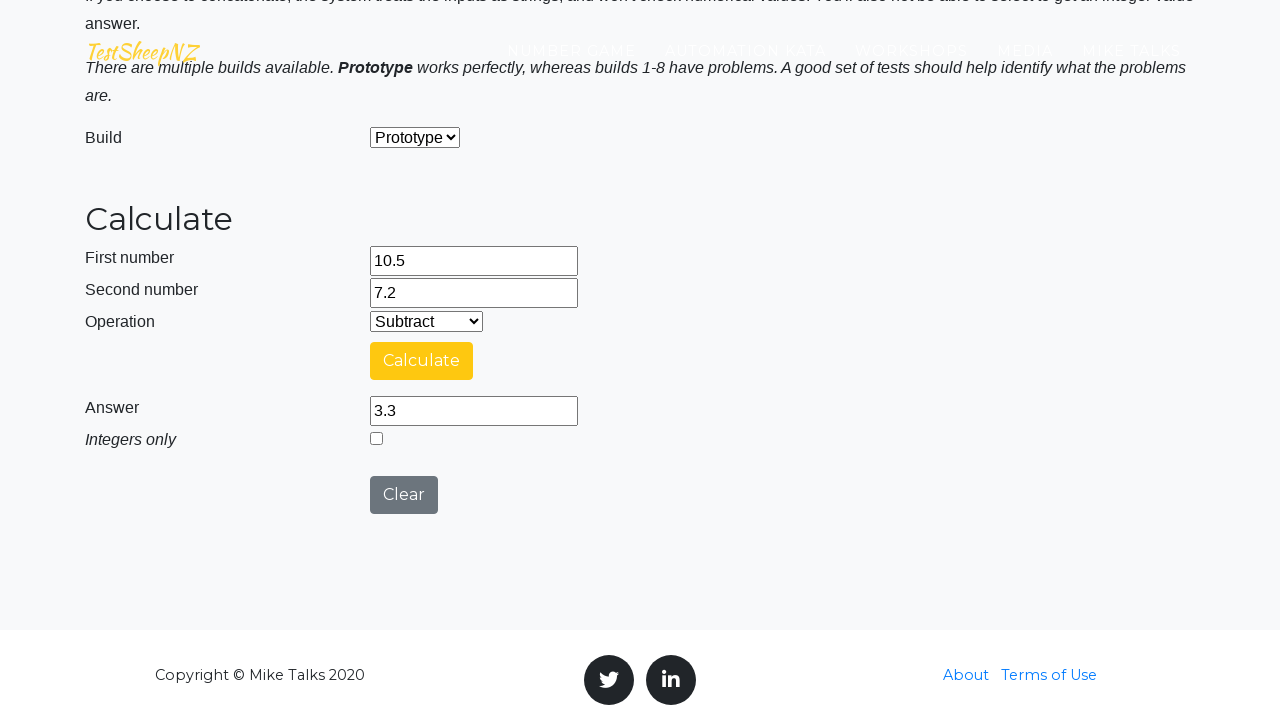